Navigates to a blog page and clicks on a visible male radio button, handling cases where multiple elements with the same ID exist (some hidden)

Starting URL: http://seleniumpractise.blogspot.com/2016/08/how-to-automate-radio-button-in.html

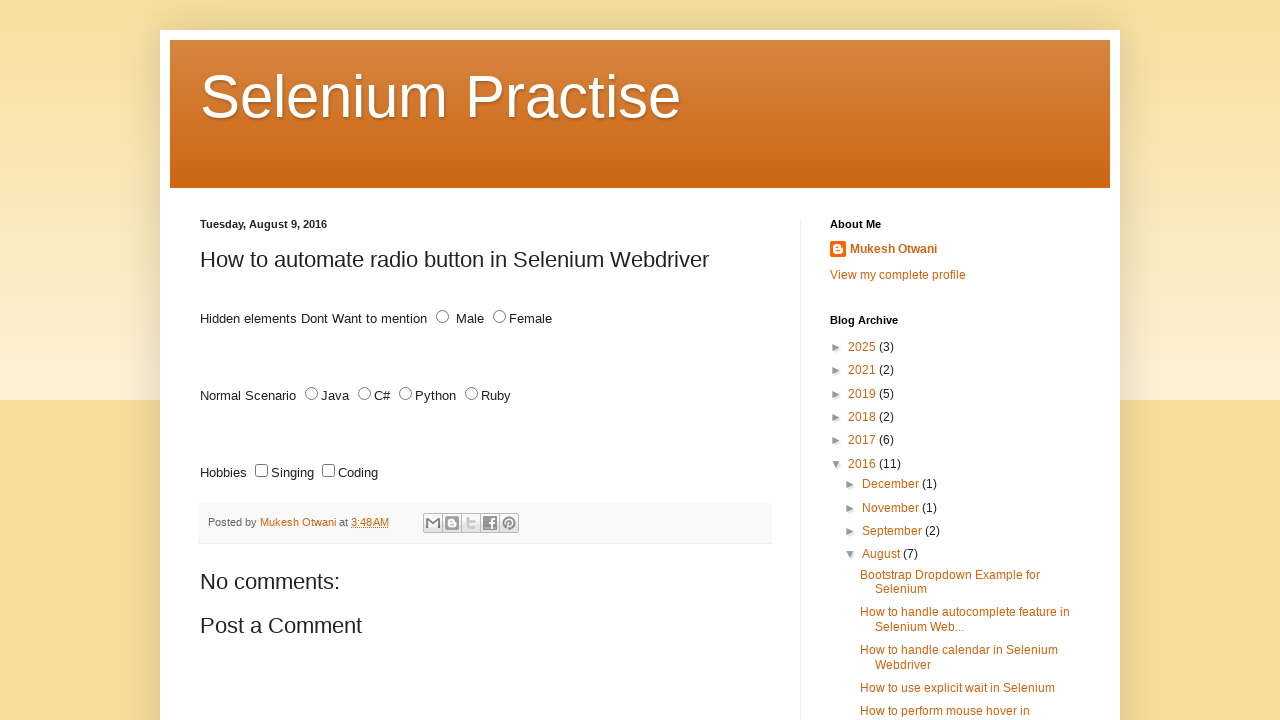

Navigated to blog page with radio button automation example
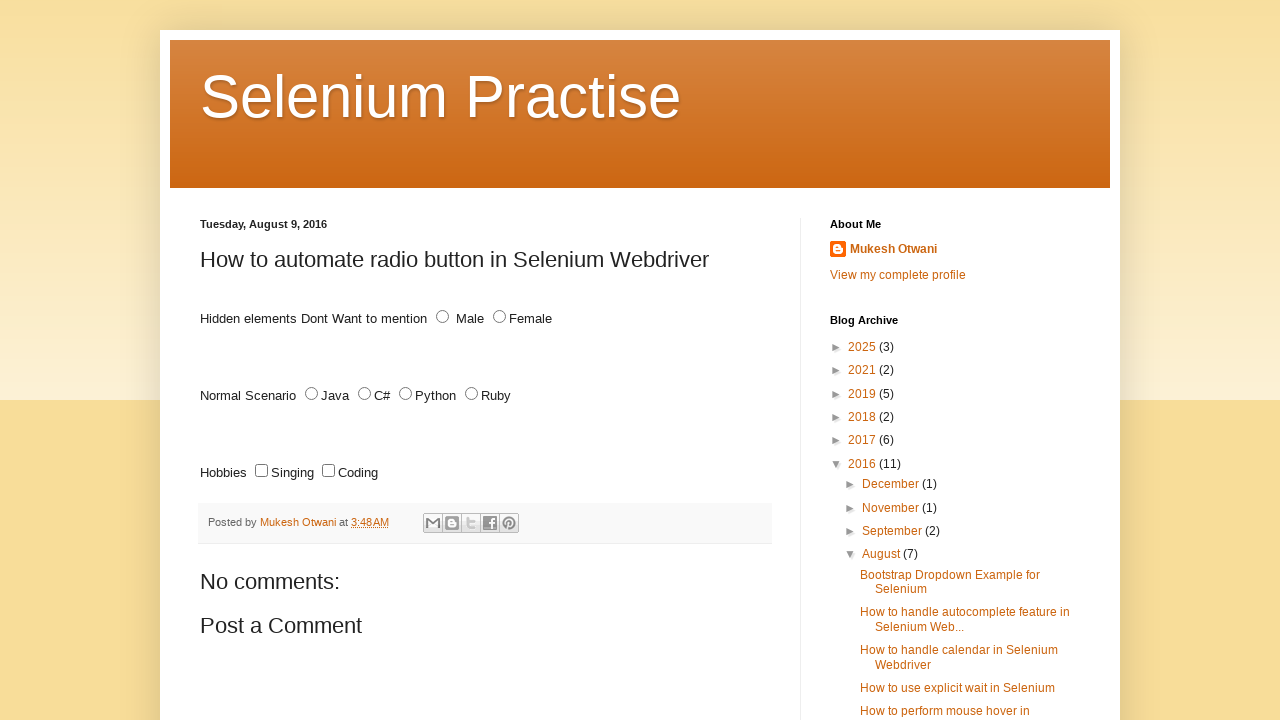

Located all radio button elements with id='male'
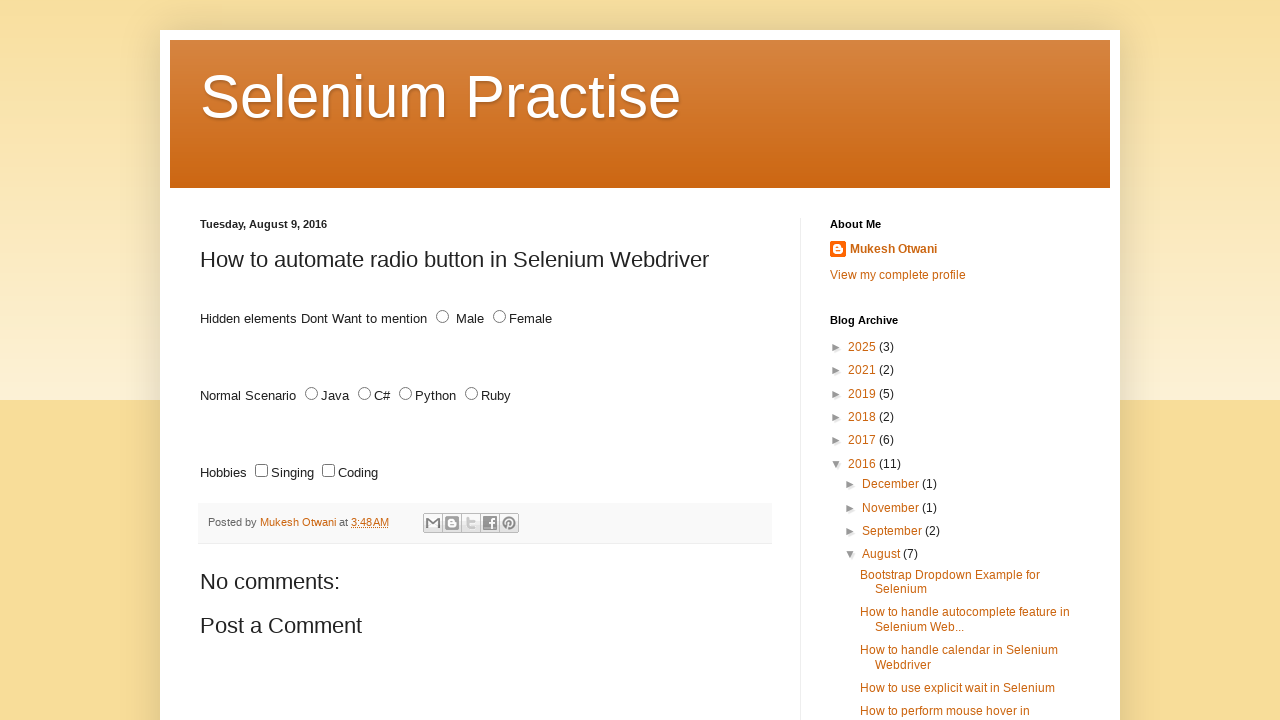

Clicked the first visible male radio button at (442, 317) on xpath=//input[@id='male'] >> nth=1
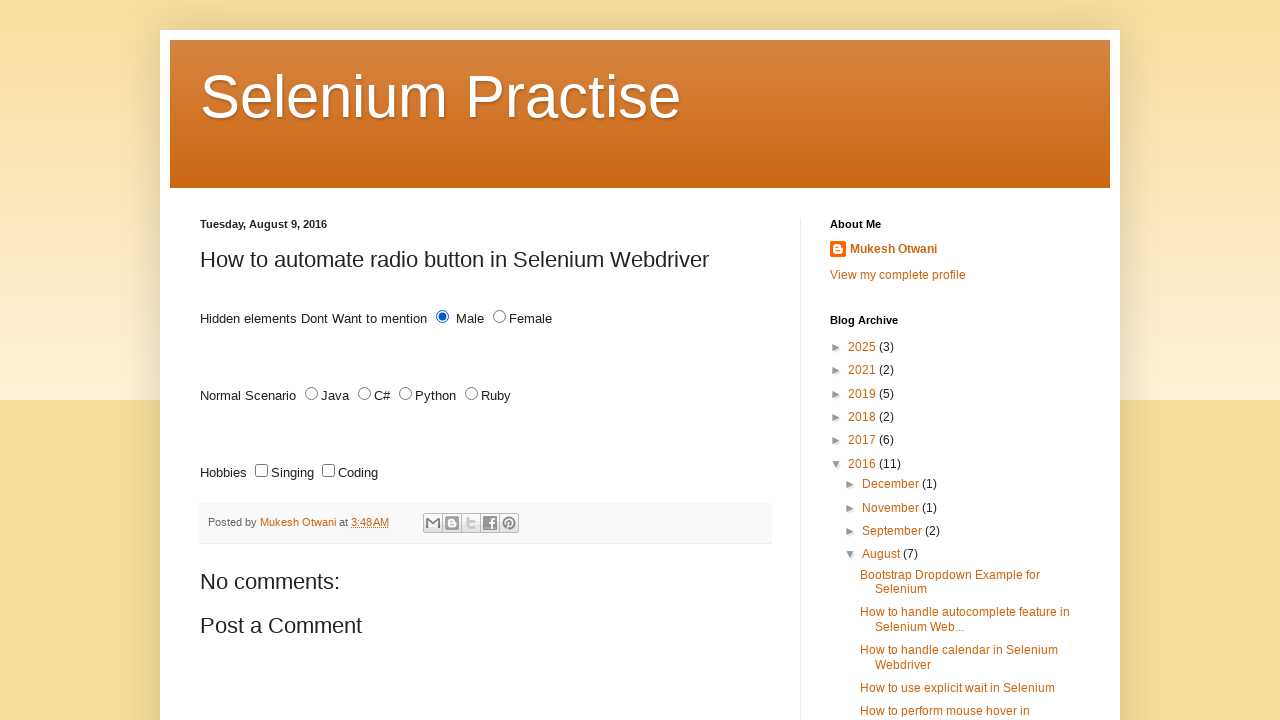

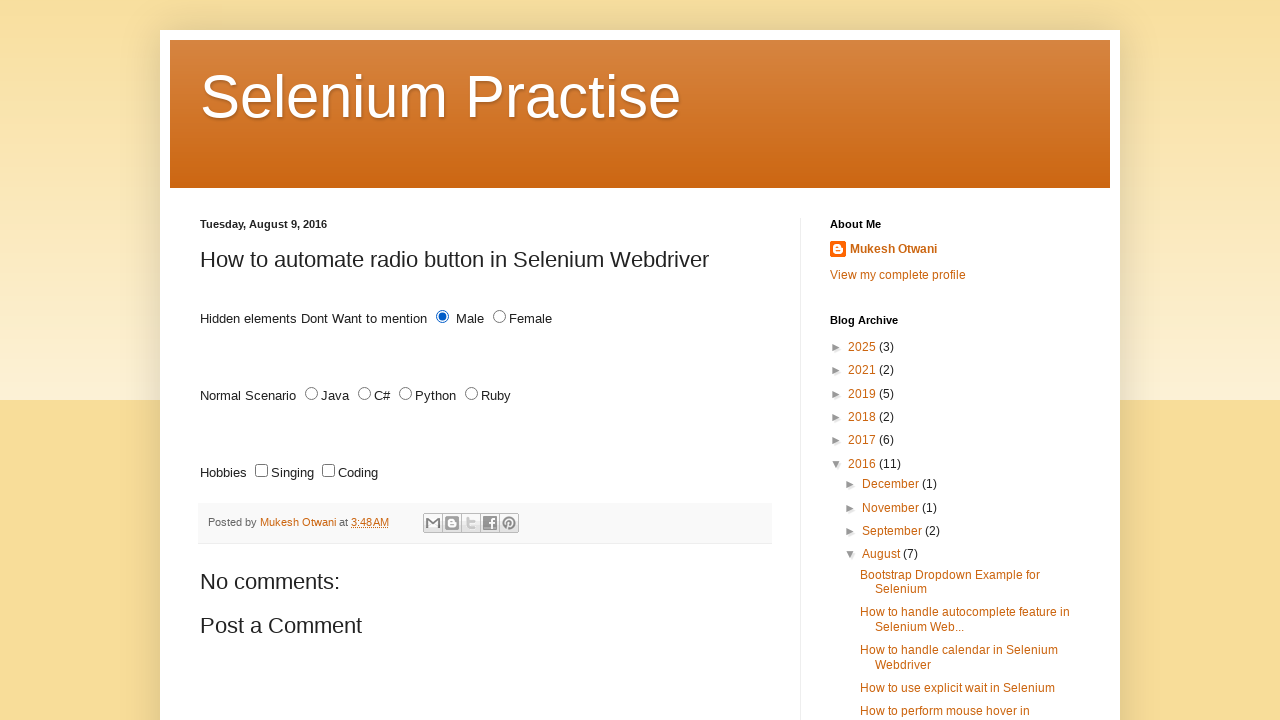